Tests train search functionality on erail.in by entering departure and arrival stations and retrieving train information

Starting URL: https://erail.in/

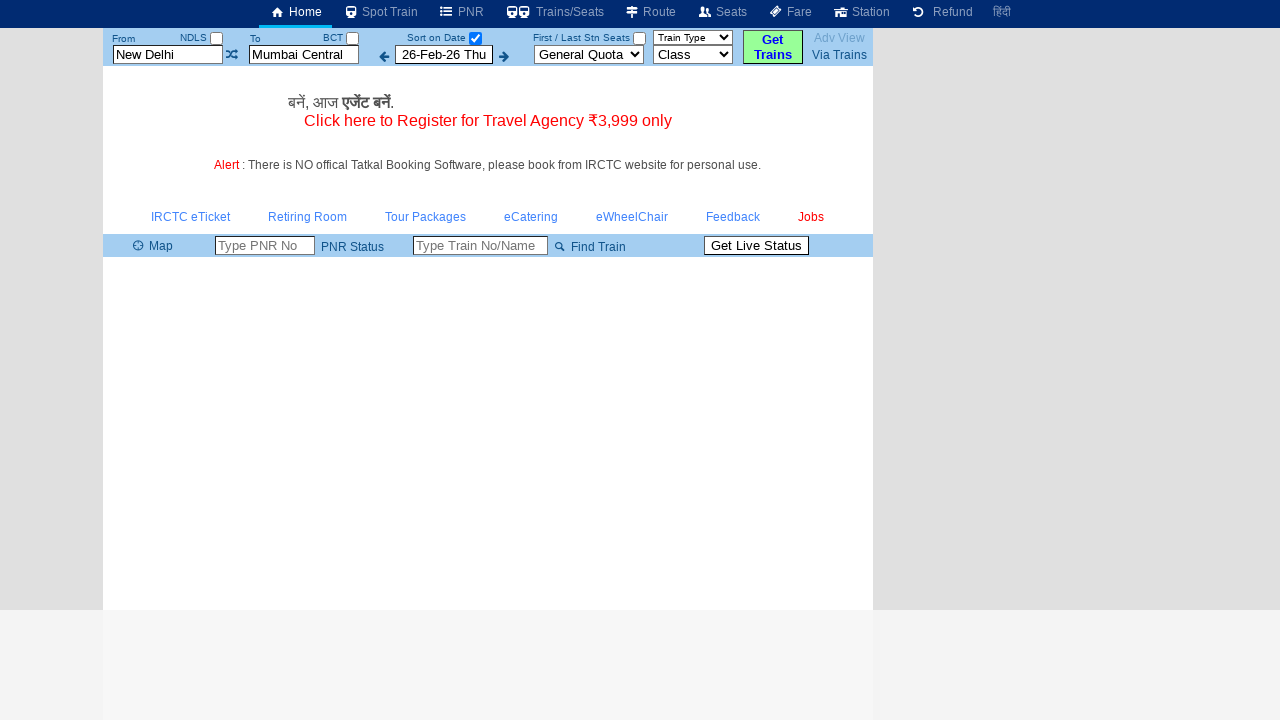

Filled departure station field with 'New Delhi' on #txtStationFrom
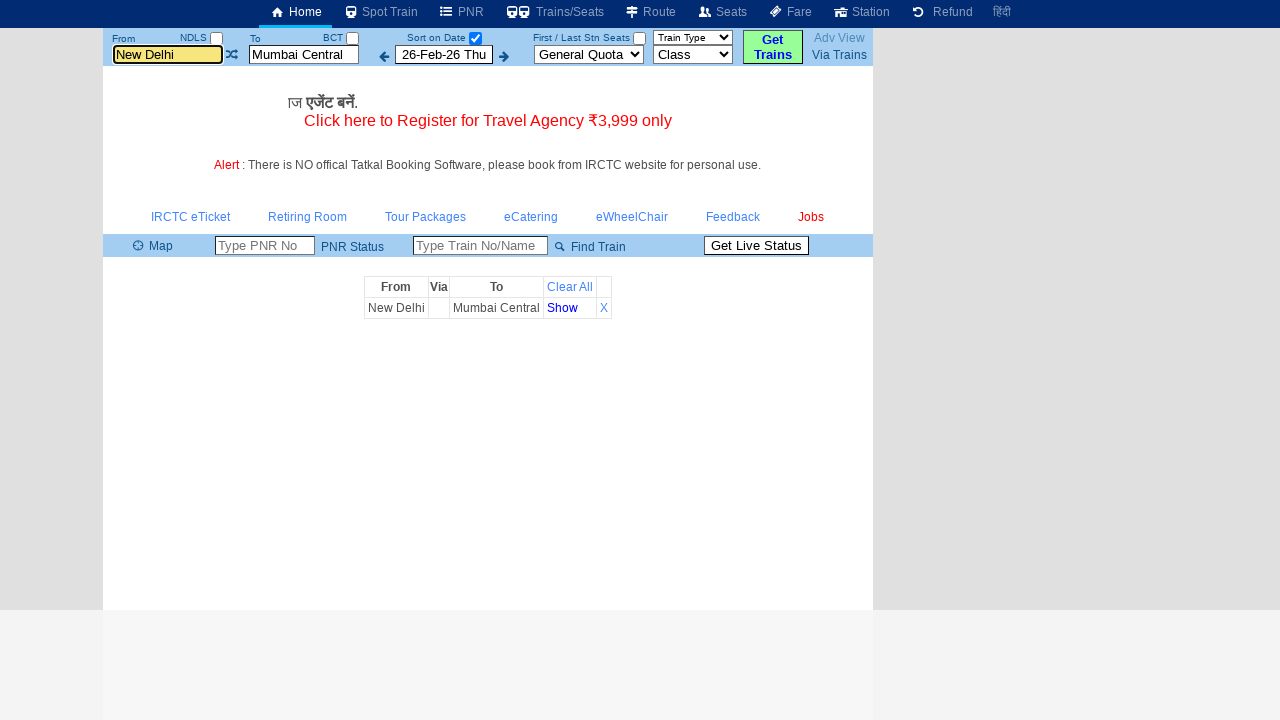

Pressed Enter to confirm departure station
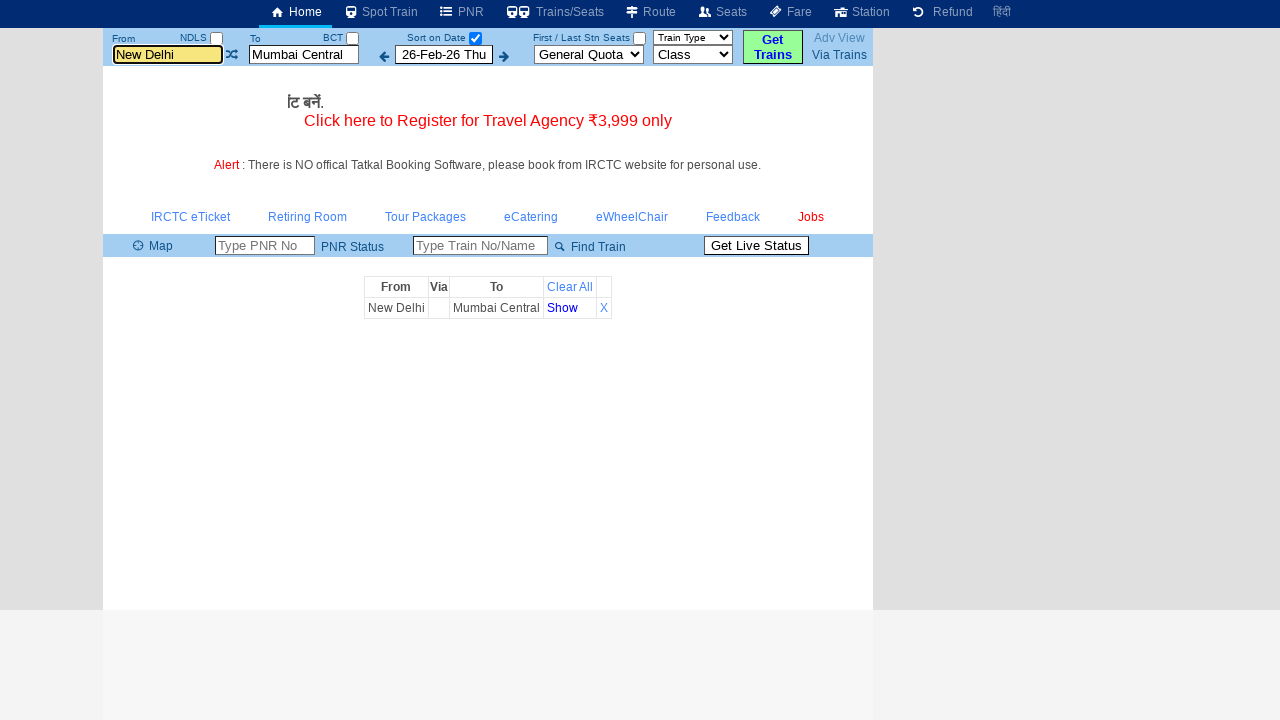

Filled arrival station field with 'Mumbai Central' on #txtStationTo
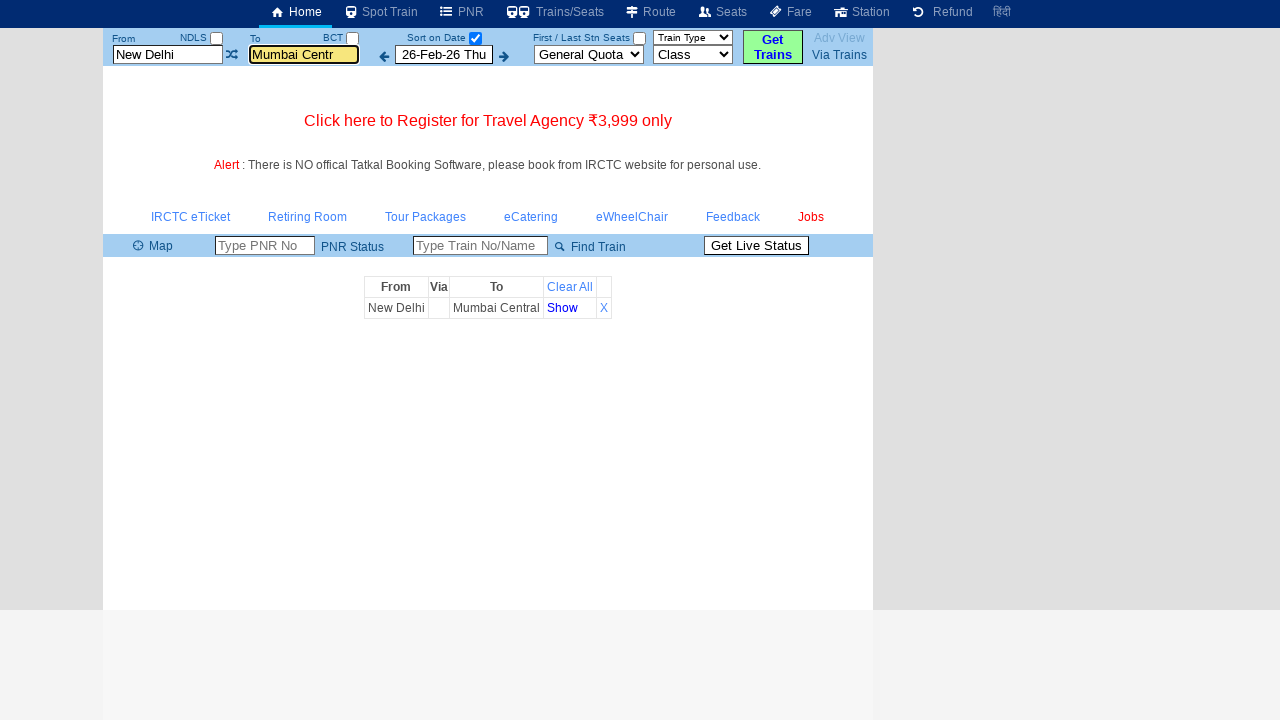

Pressed Enter to confirm arrival station
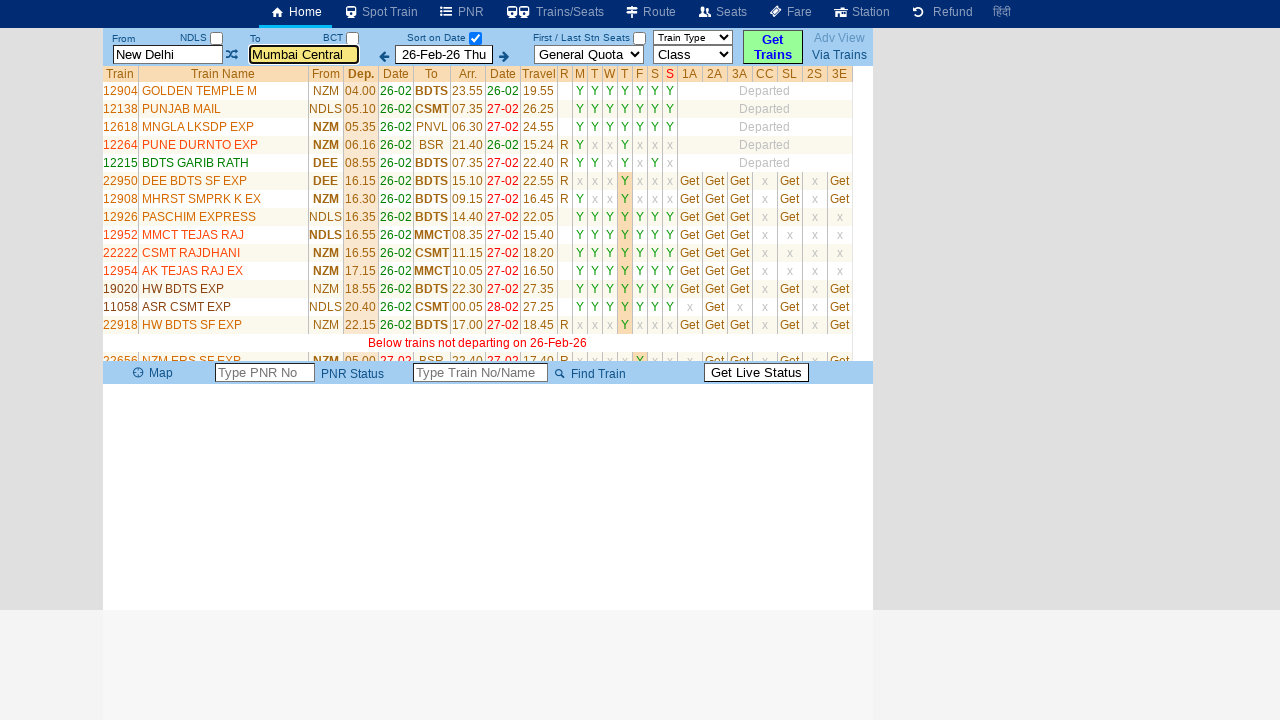

Train results loaded and visible
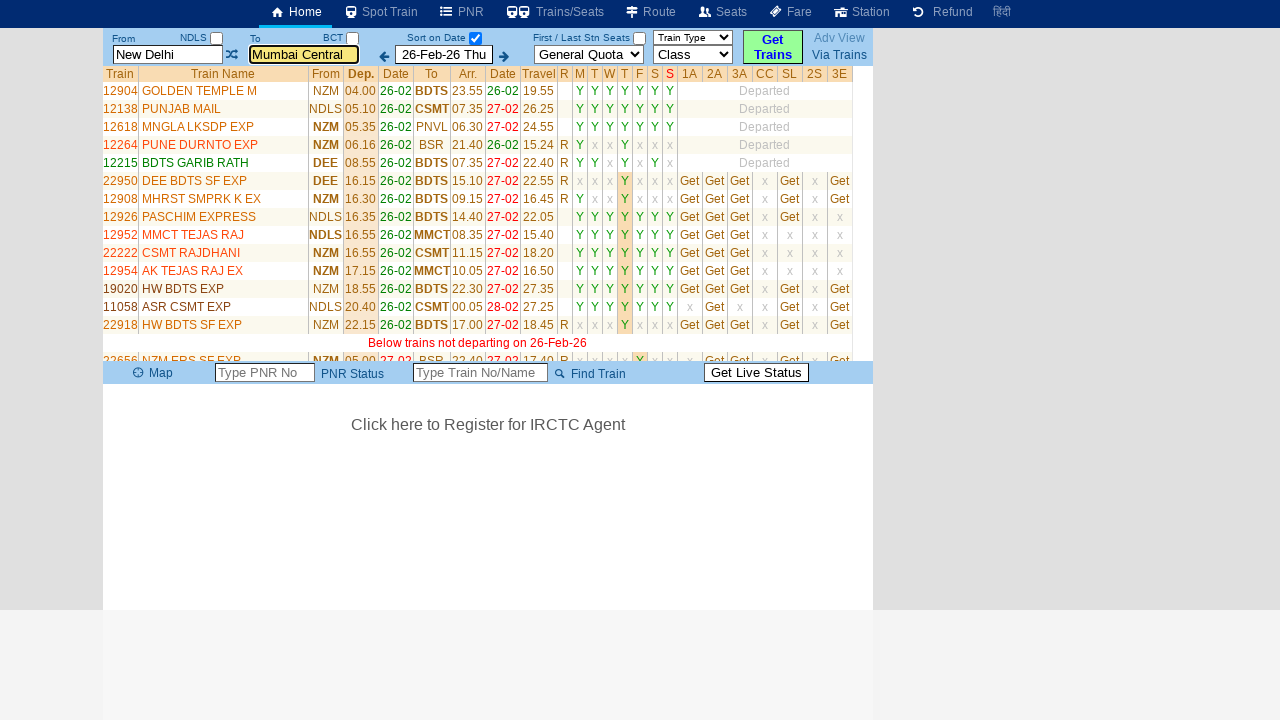

Retrieved train information: 12618
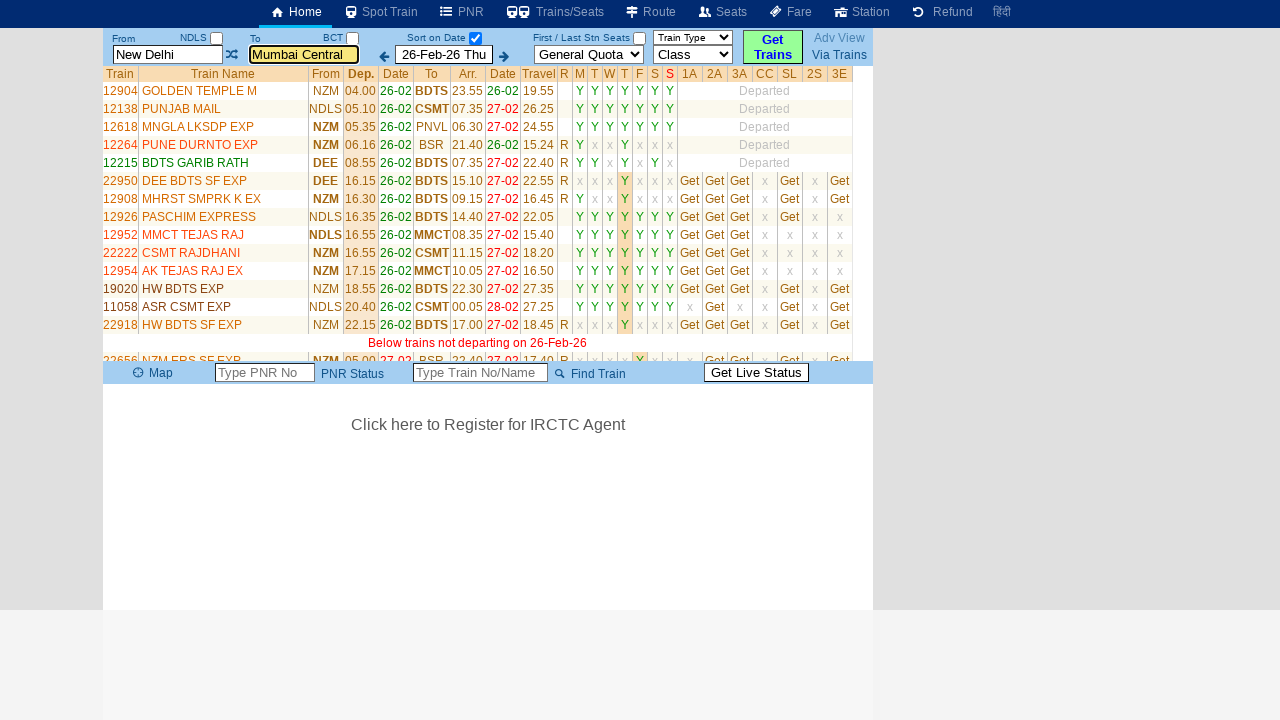

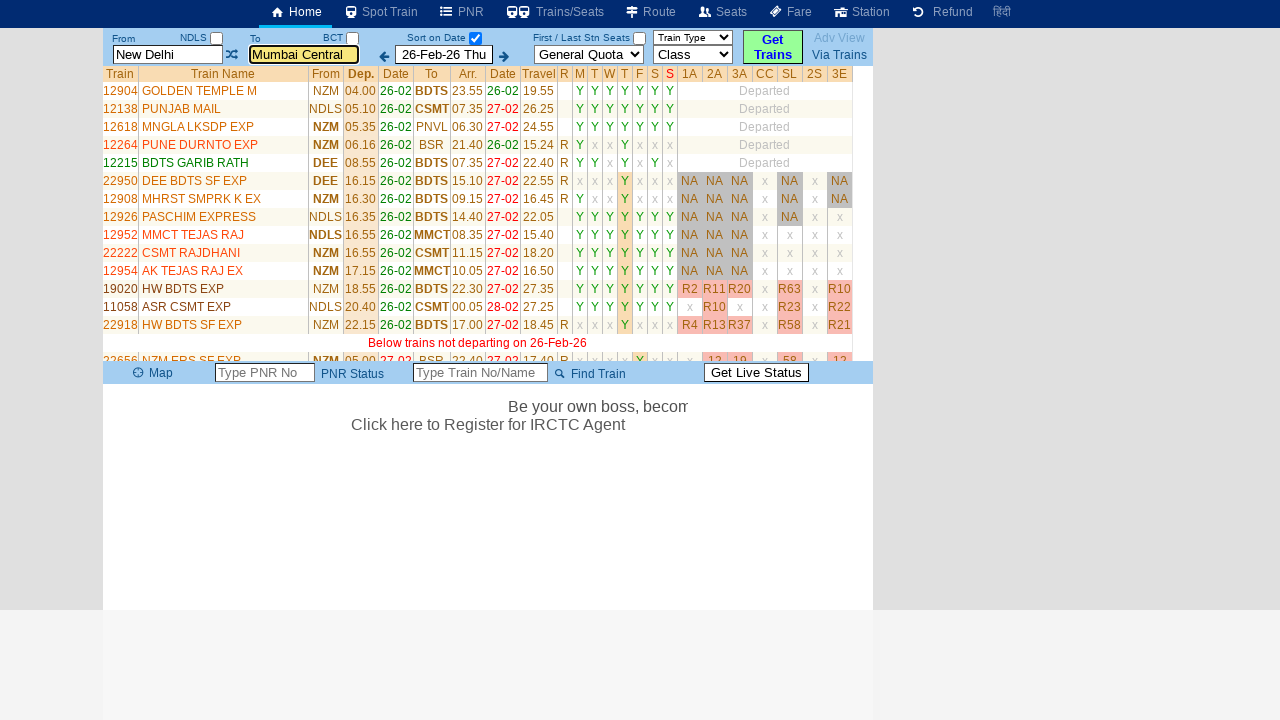